Tests an AJAX-powered website by clicking on a navigation link (Page 4) and verifying that the dynamically loaded content contains the expected text.

Starting URL: http://demo.tutorialzine.com/2009/09/simple-ajax-website-jquery/demo.html

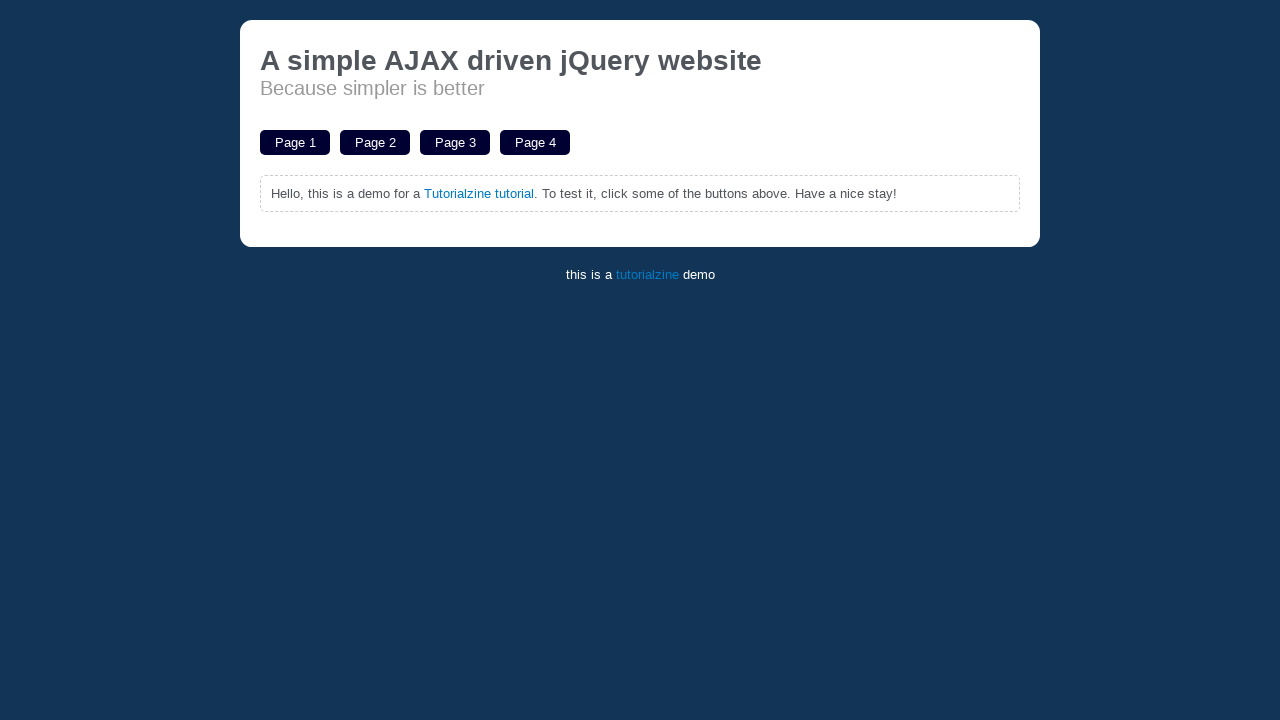

Clicked on 'Page 4' navigation link at (535, 142) on a:text('Page 4')
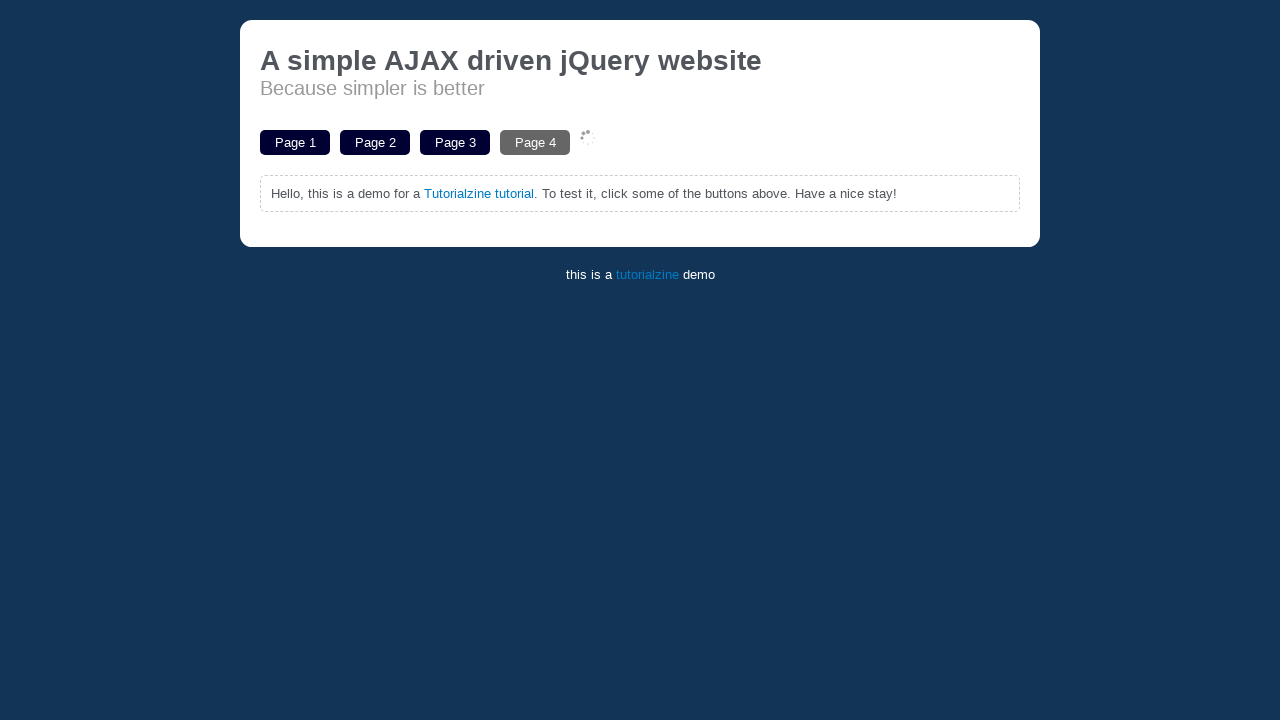

Waited for #pageContent selector to appear
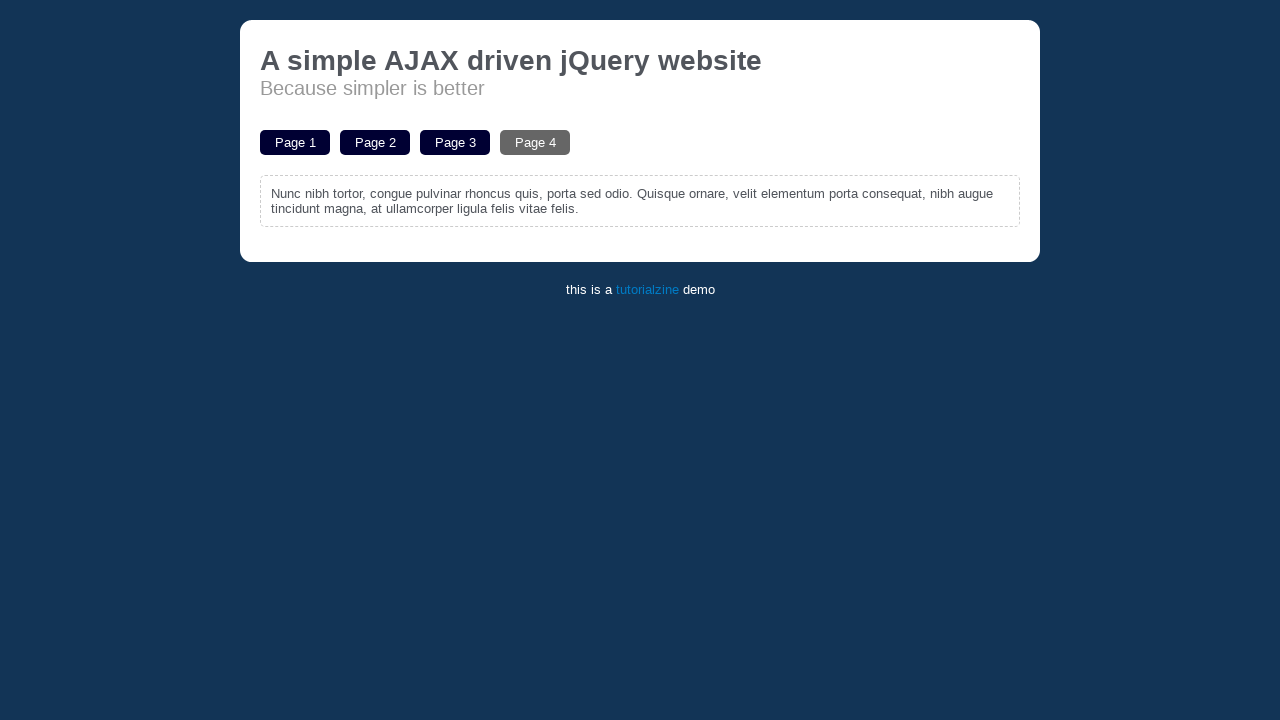

Verified that dynamic content contains 'Nunc nibh tortor' text
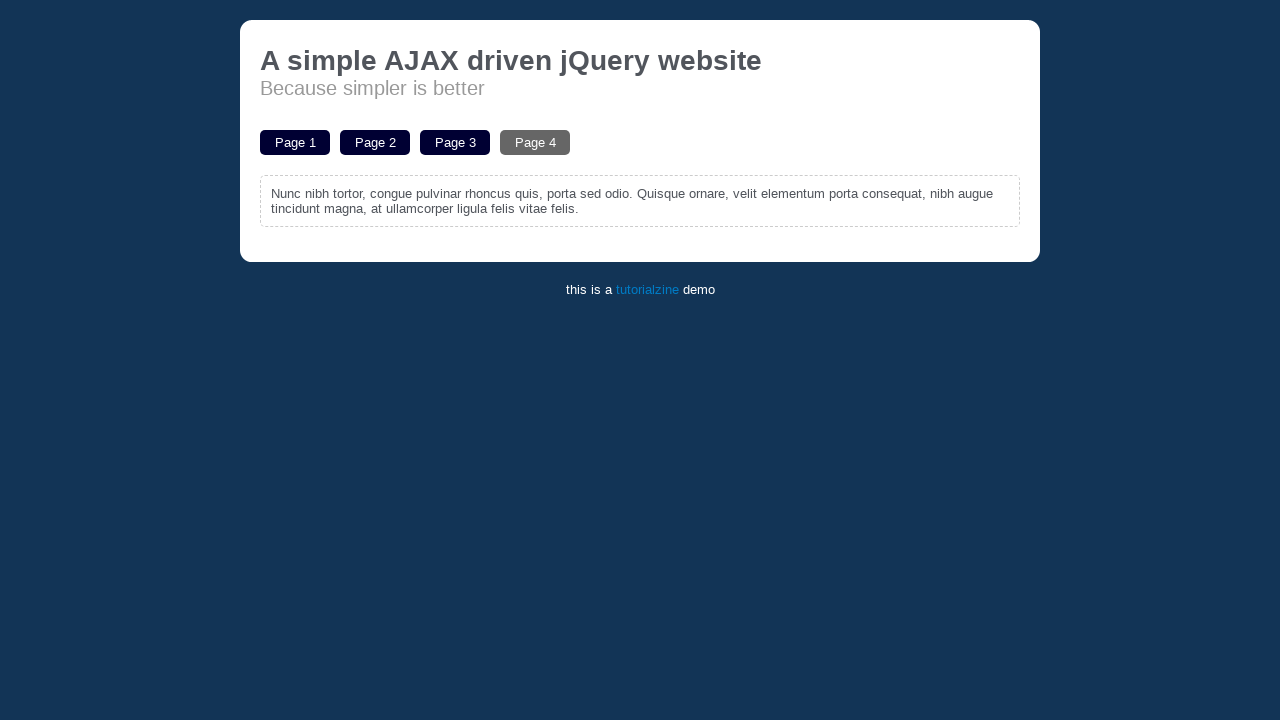

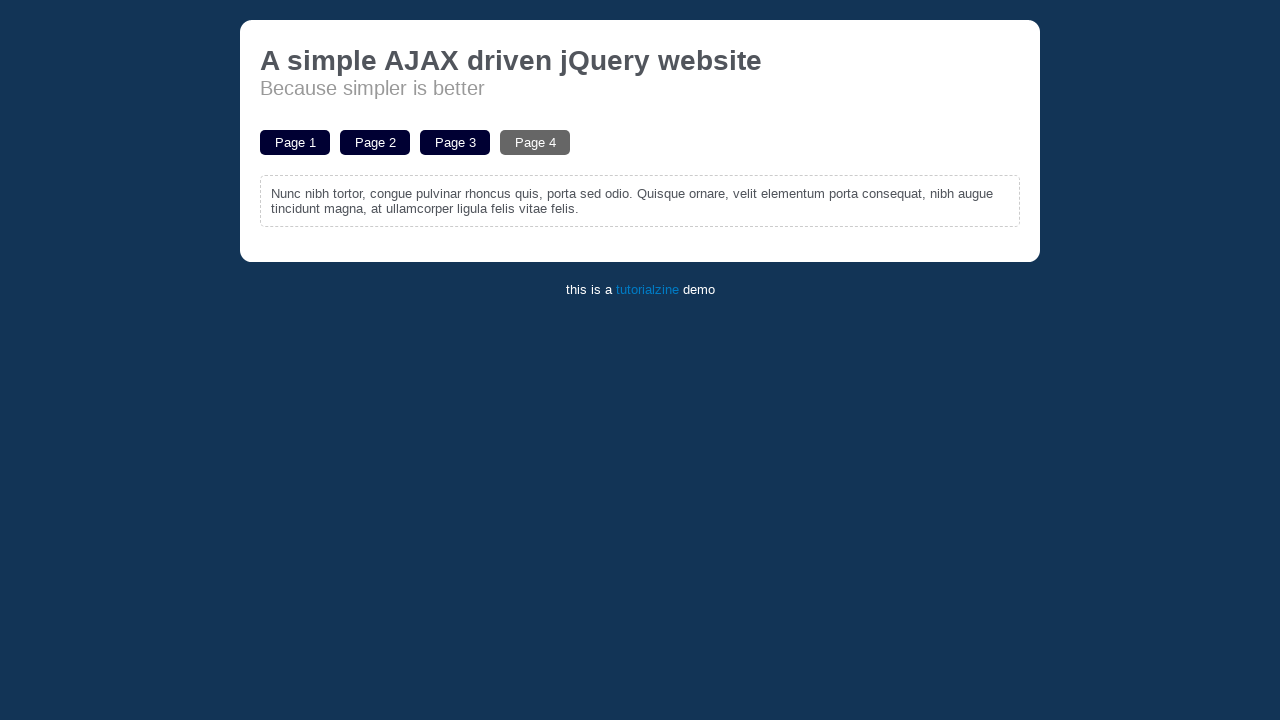